Tests a math problem form by reading two numbers from the page, calculating their sum, selecting the result from a dropdown, and submitting the form

Starting URL: https://suninjuly.github.io/selects2.html

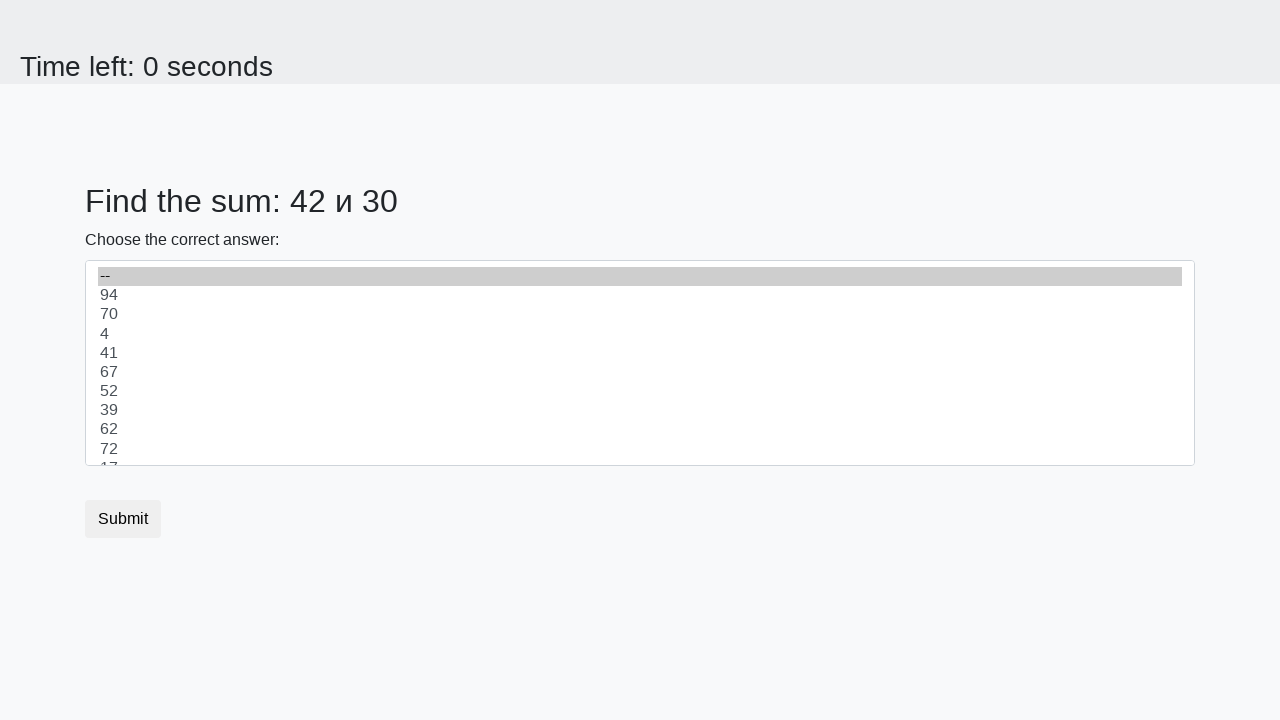

Retrieved first number from #num1 element
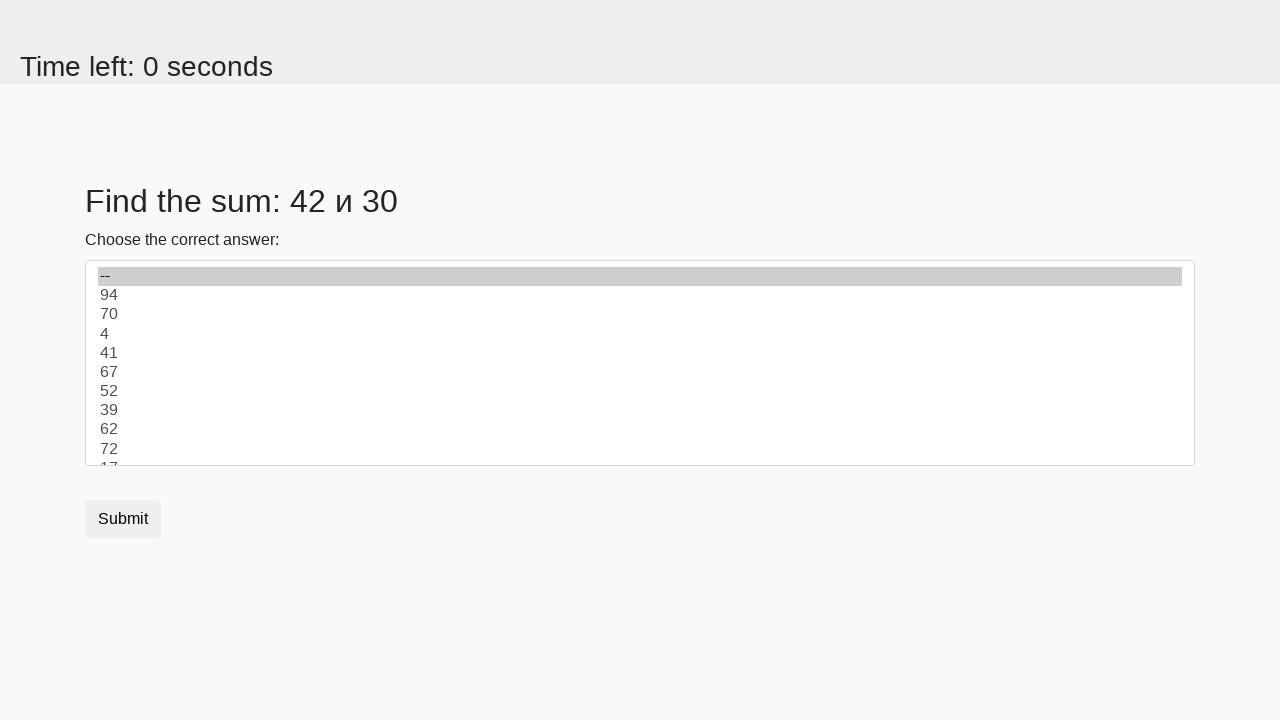

Retrieved second number from #num2 element
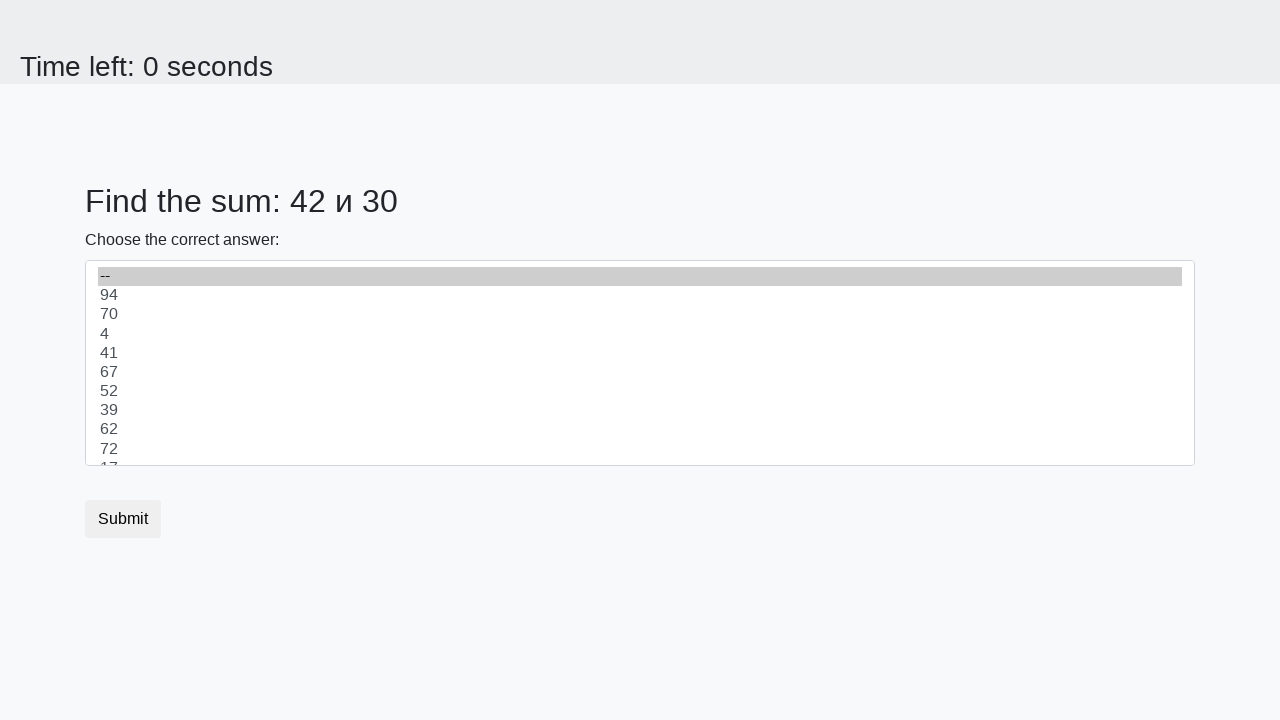

Calculated sum: 42 + 30 = 72
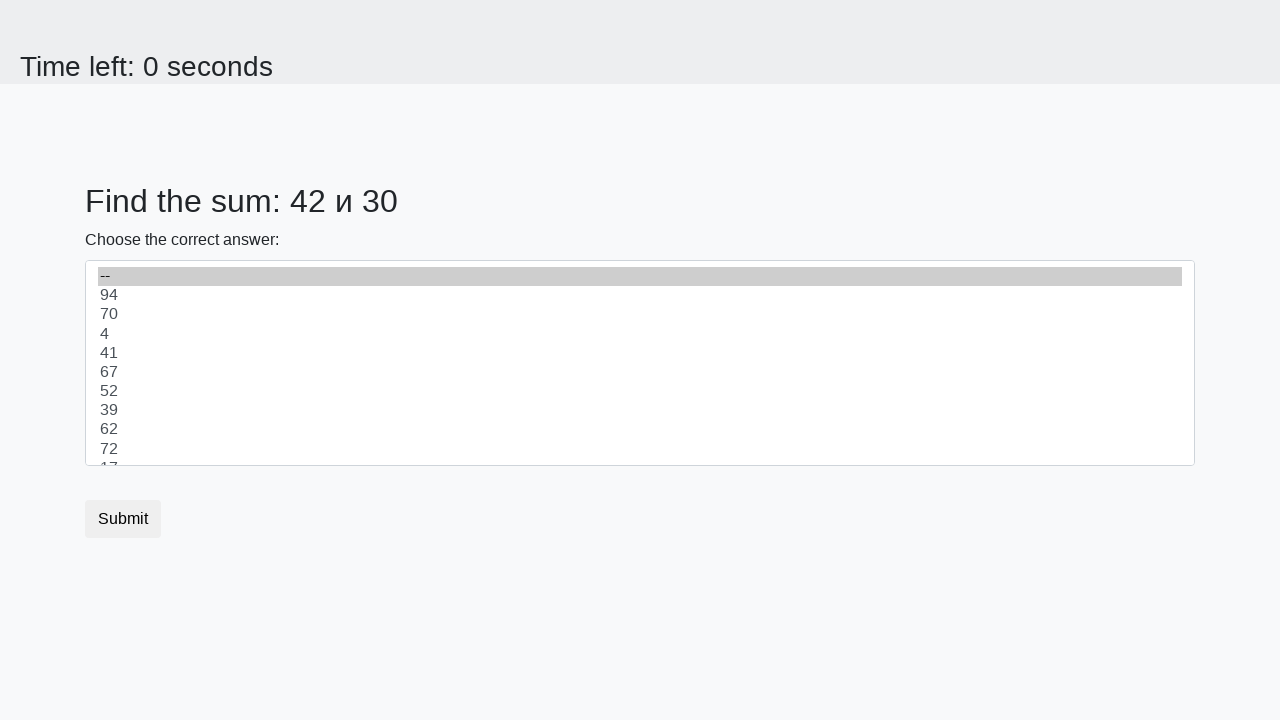

Selected calculated result '72' from dropdown on #dropdown
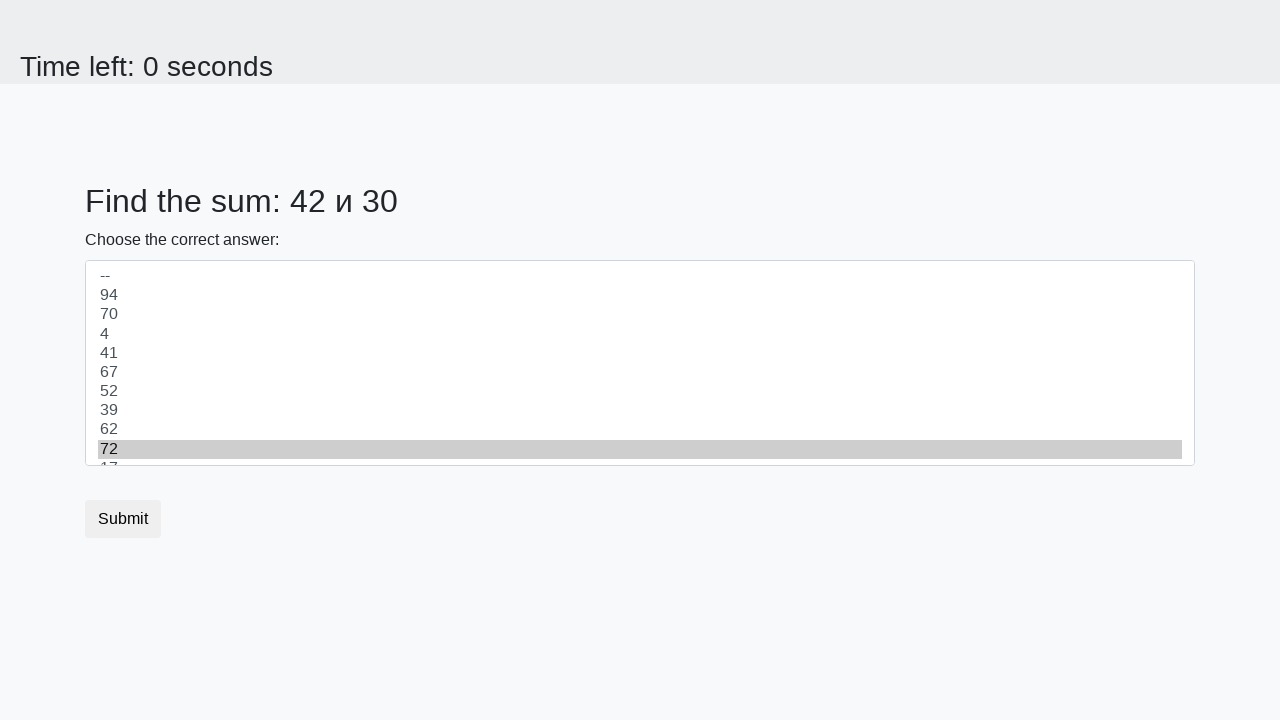

Clicked submit button to submit the form at (123, 519) on button.btn
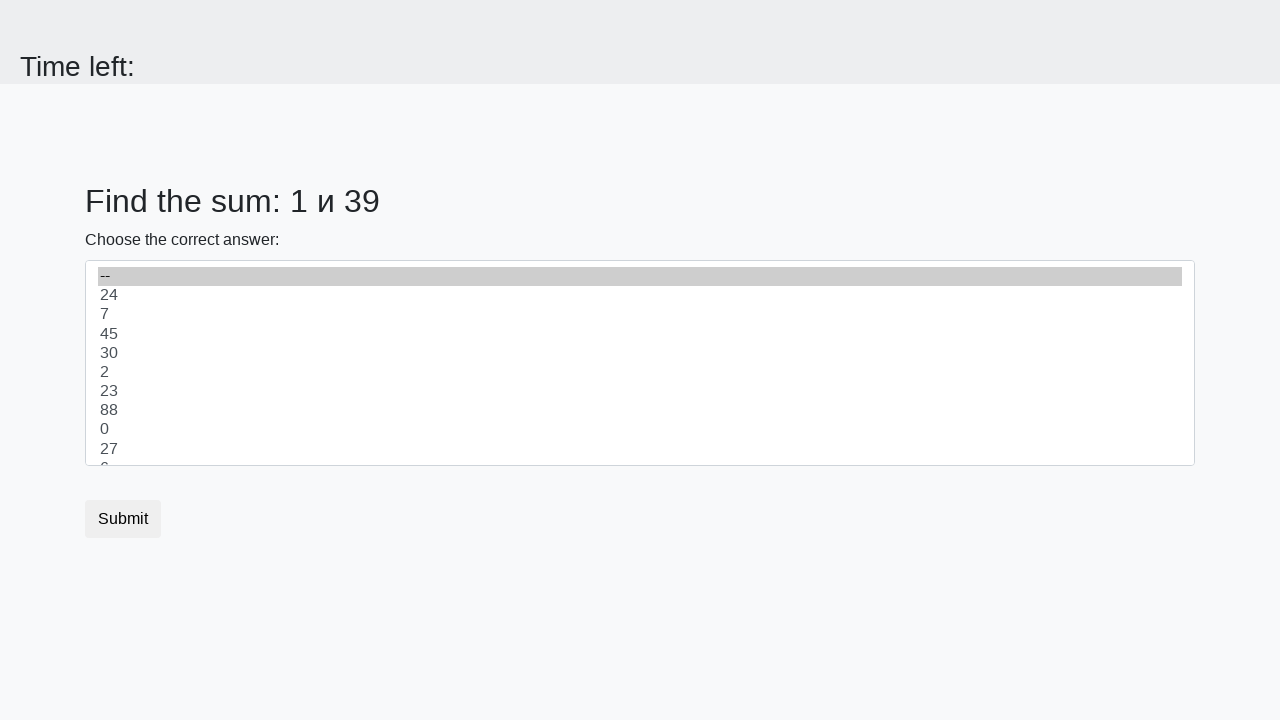

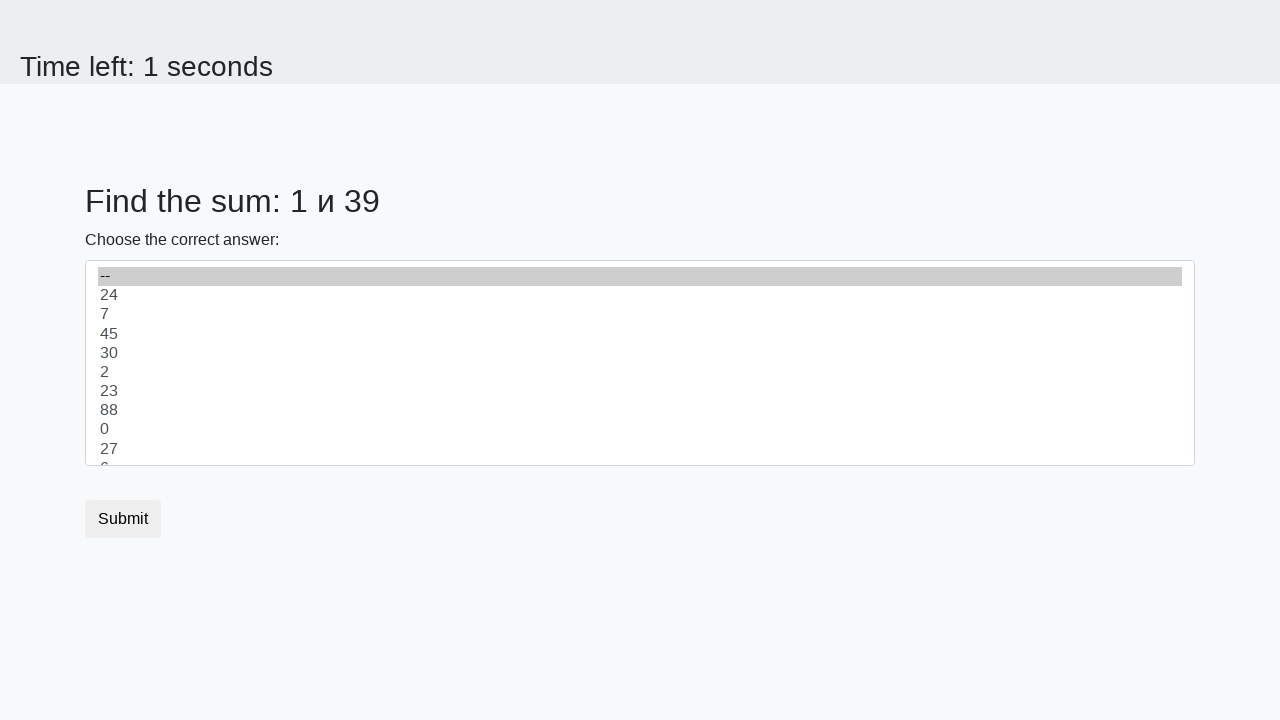